Opens the OrangeHRM demo site and verifies the page loads successfully by waiting for the page content to be visible.

Starting URL: https://opensource-demo.orangehrmlive.com/

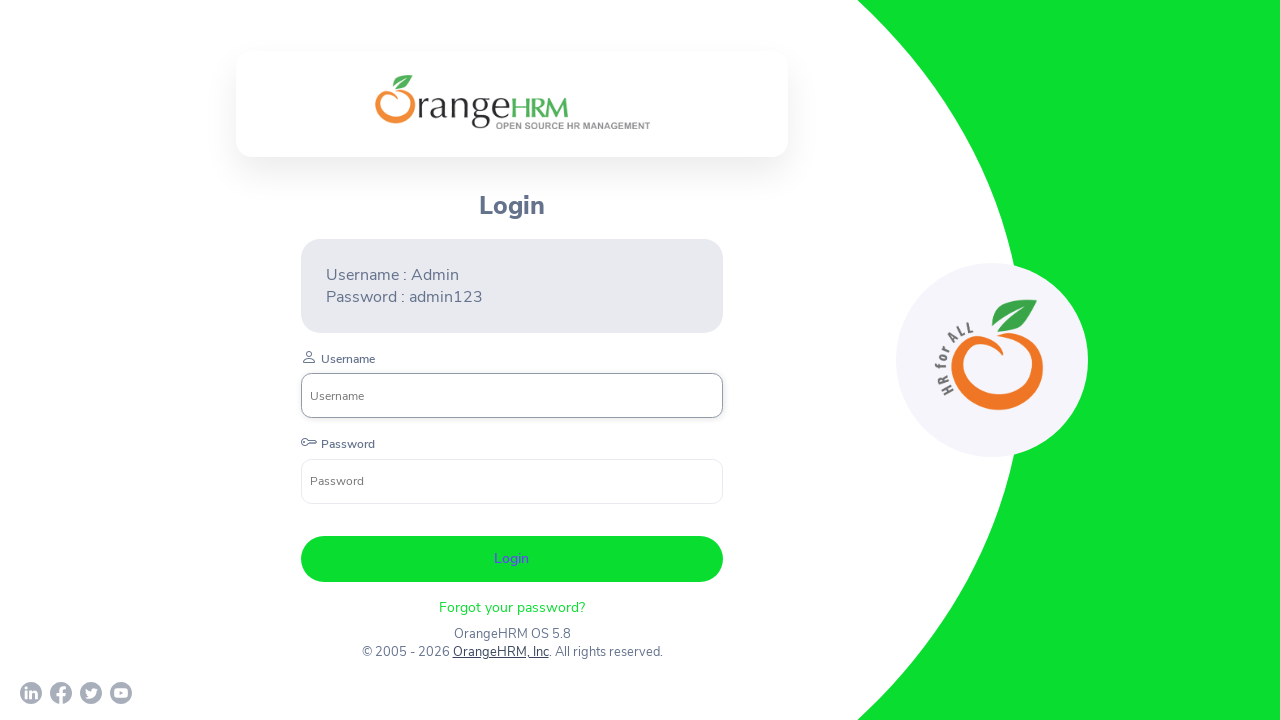

OrangeHRM login branding element became visible, confirming page loaded successfully
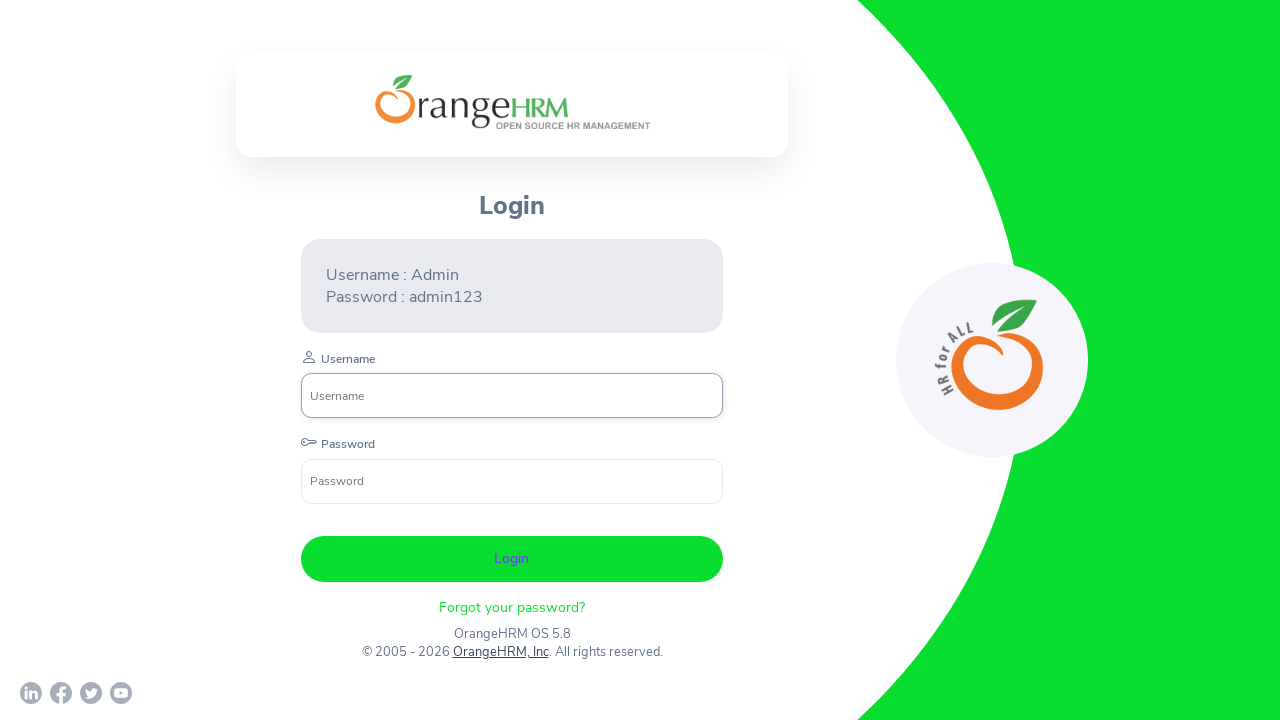

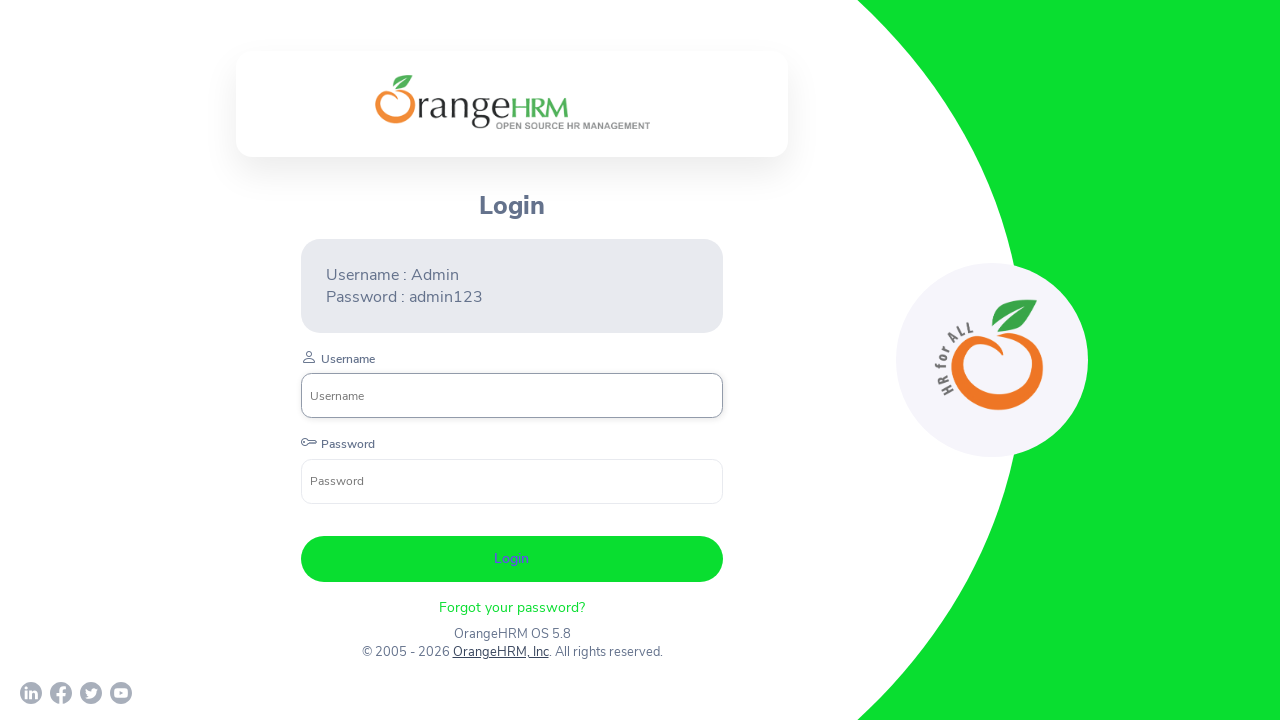